Tests browser zoom functionality by maximizing the window and then applying different zoom levels (50% and 80%) using JavaScript execution on a demo e-commerce site.

Starting URL: https://demo.nopcommerce.com/

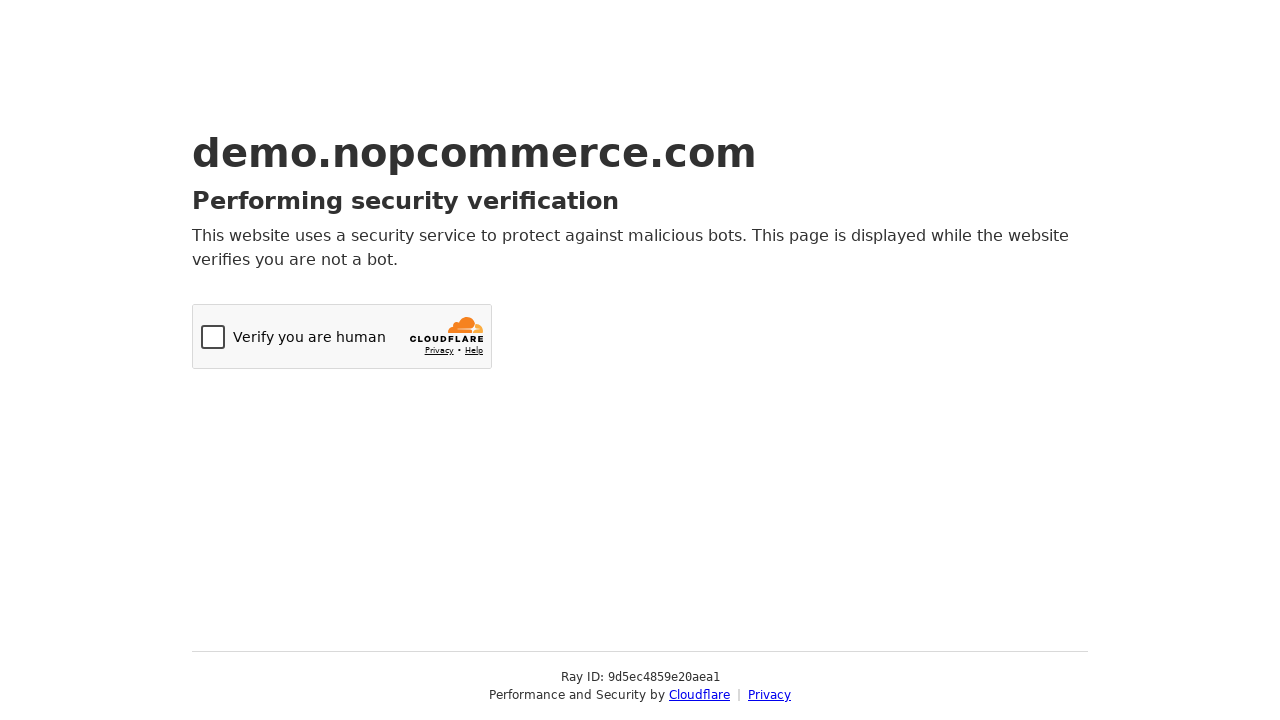

Set viewport size to 1920x1080
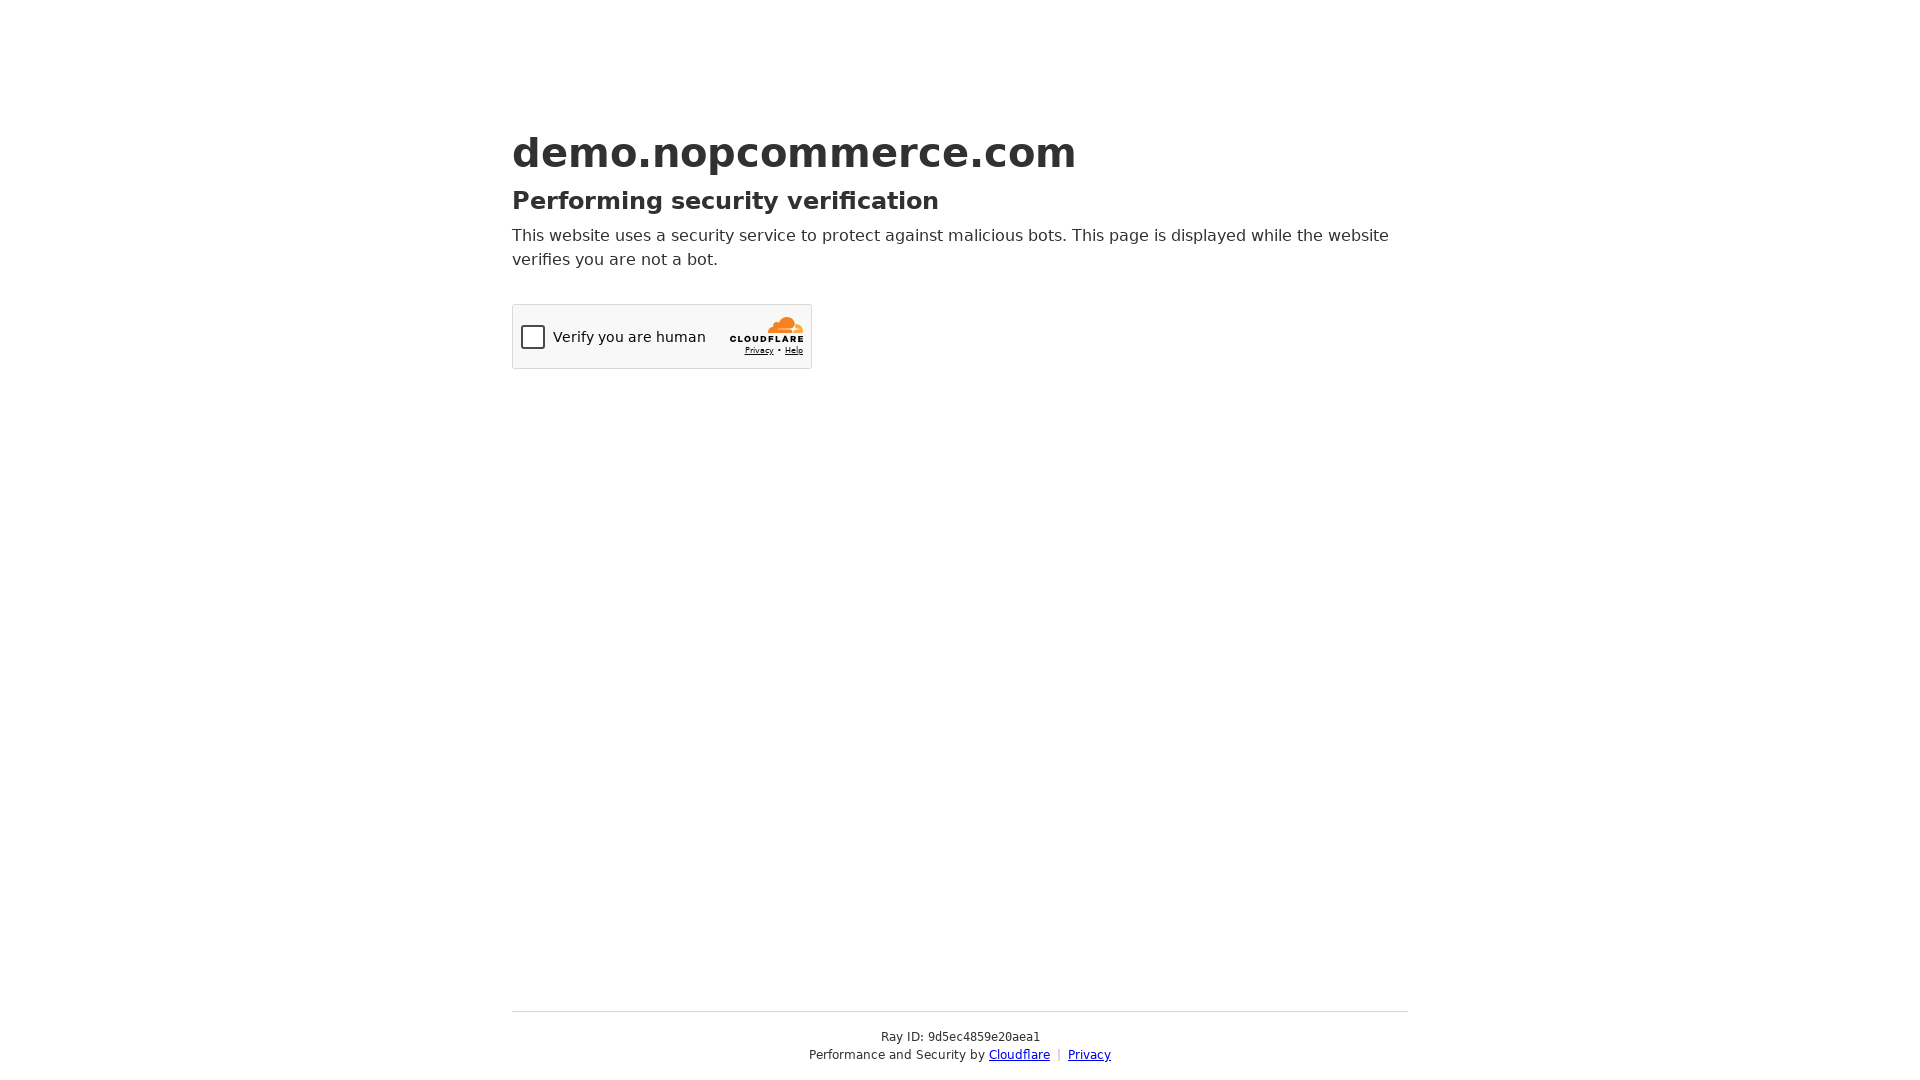

Waited for page to reach domcontentloaded state
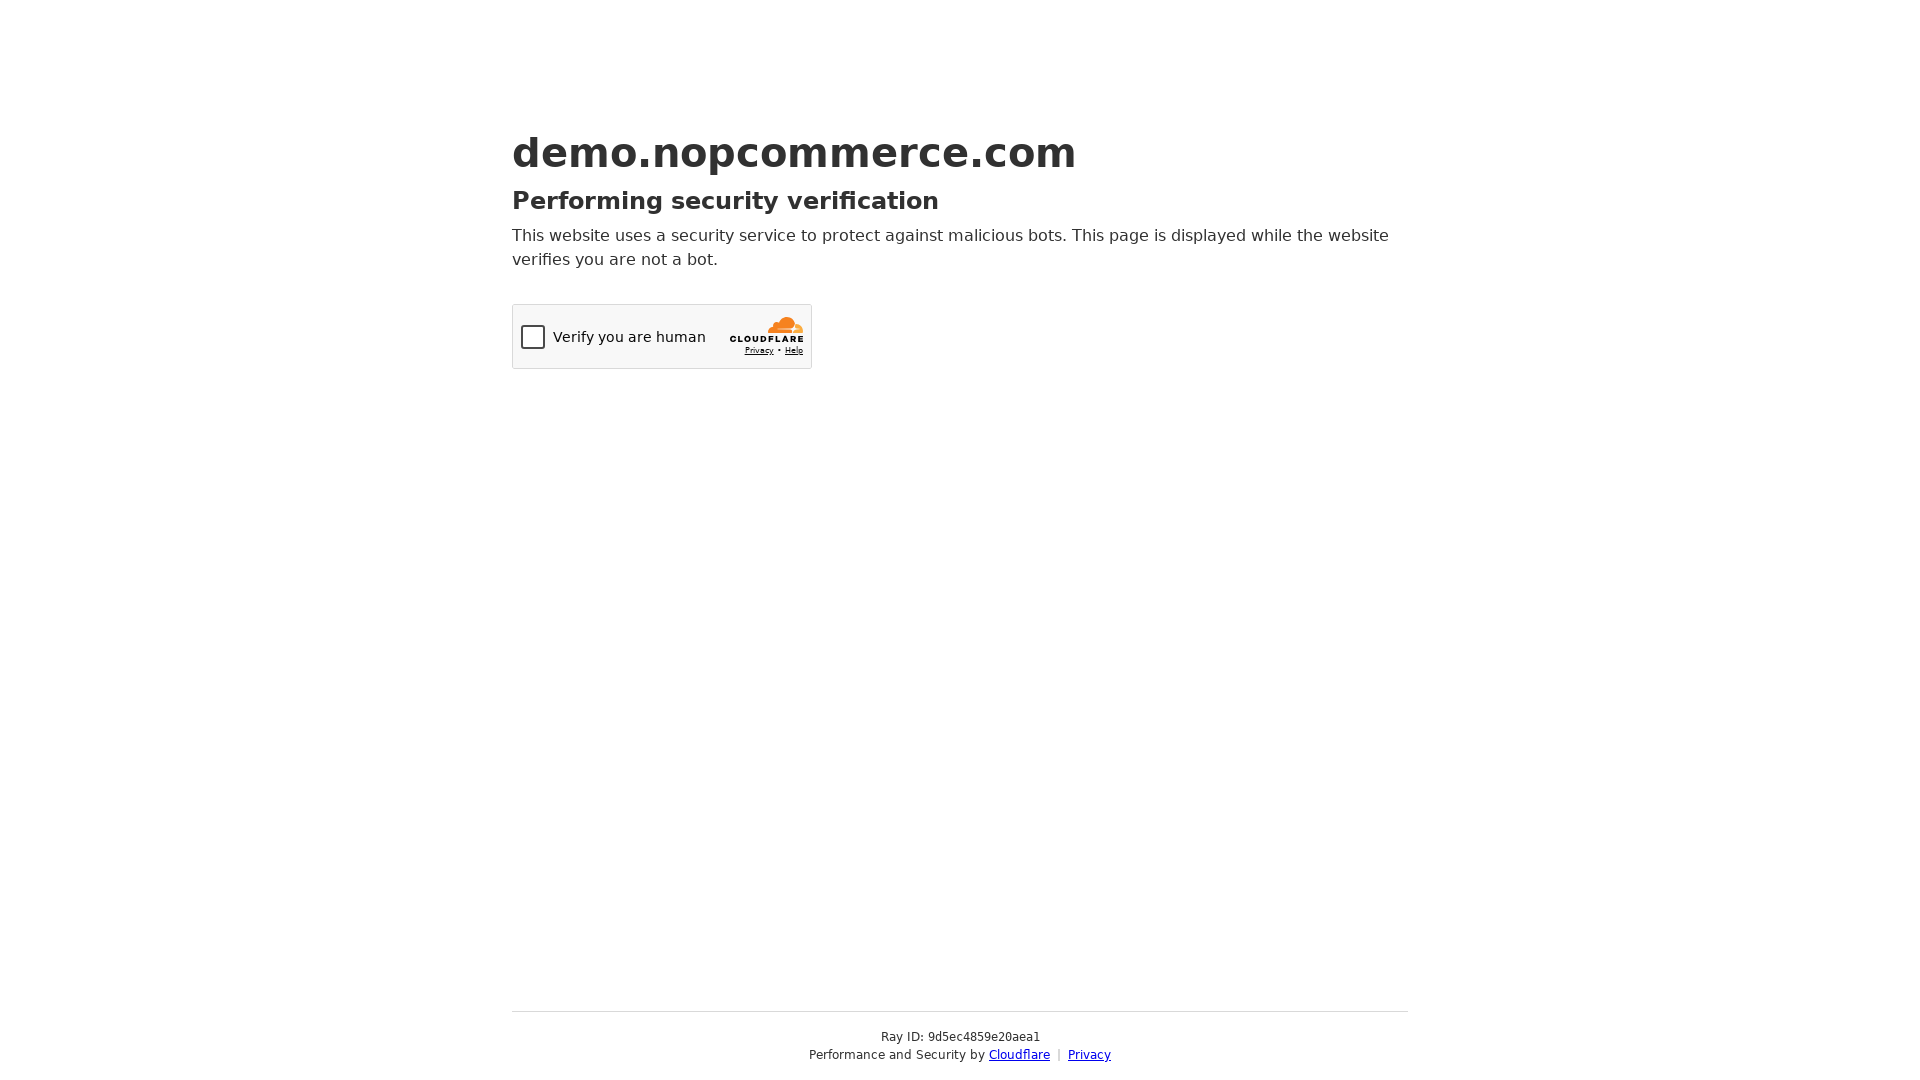

Applied 50% zoom level using JavaScript
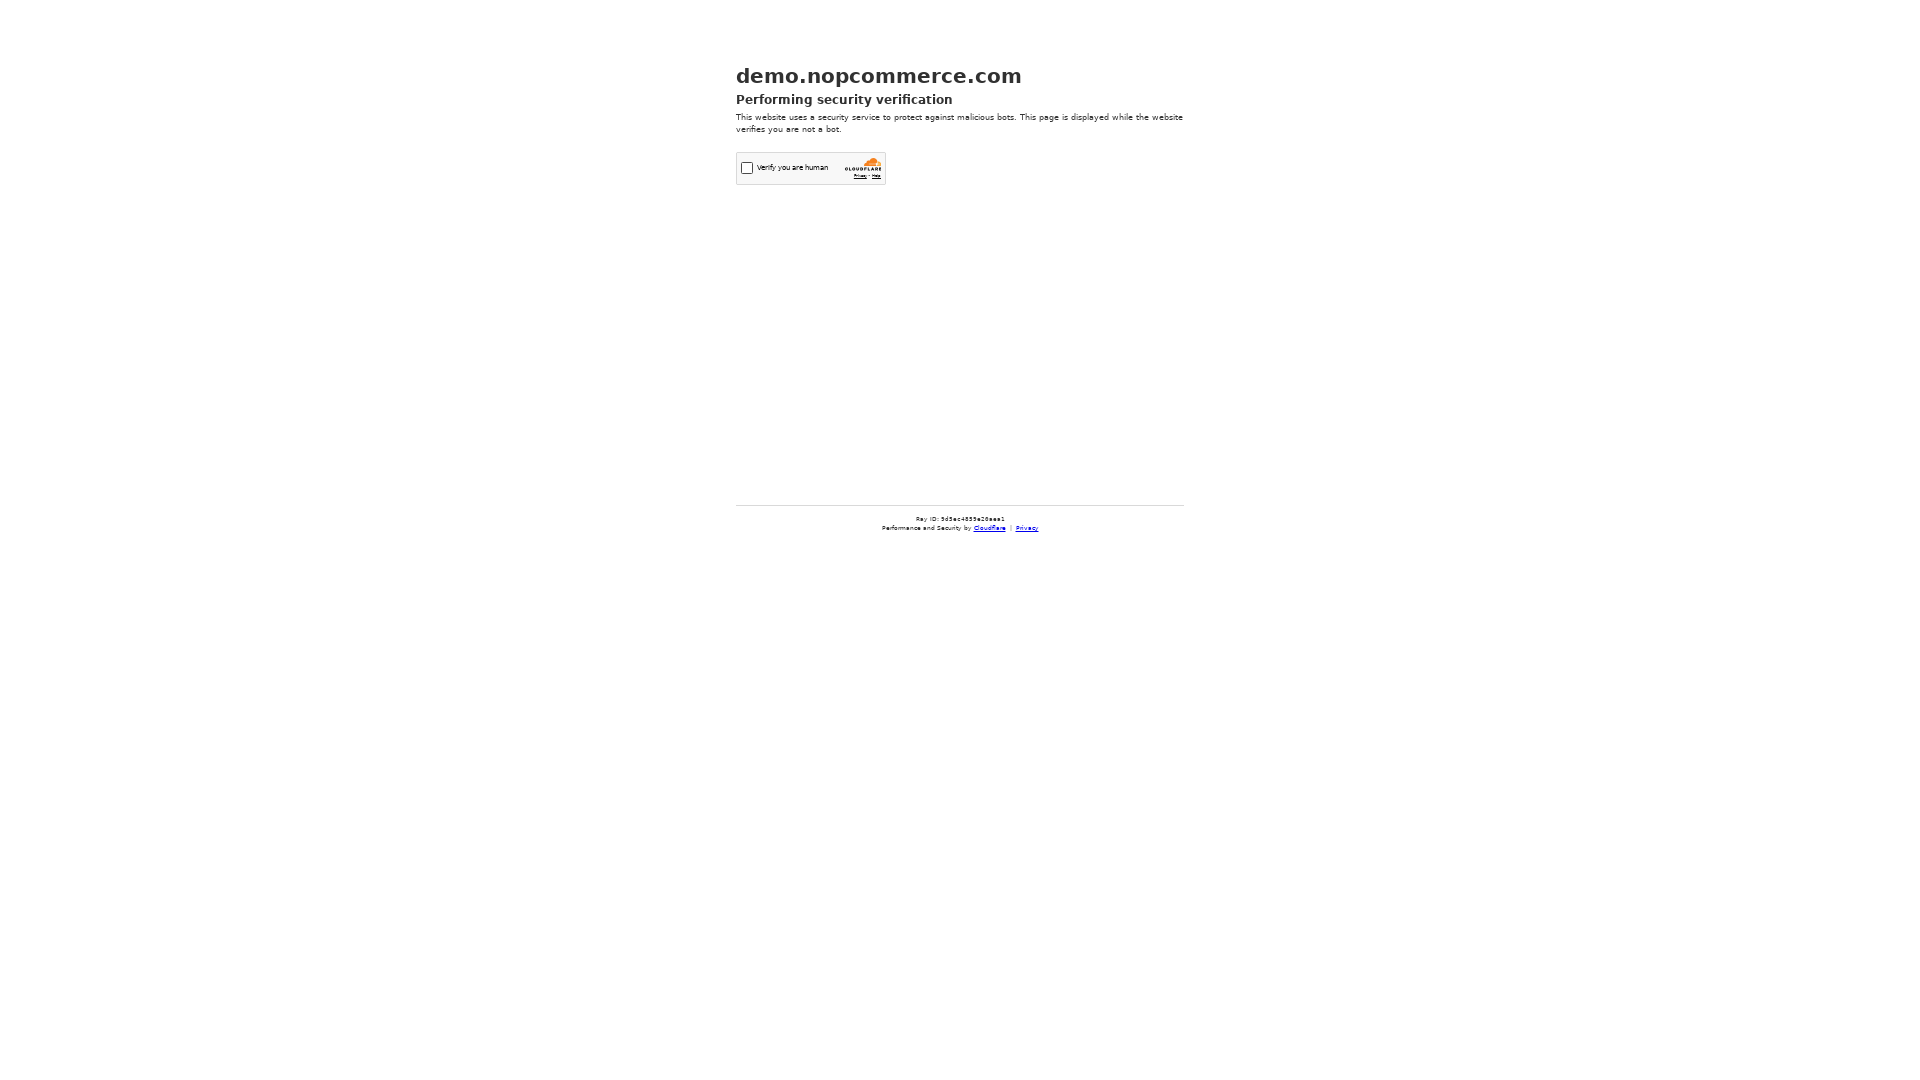

Waited 2 seconds for zoom animation to complete
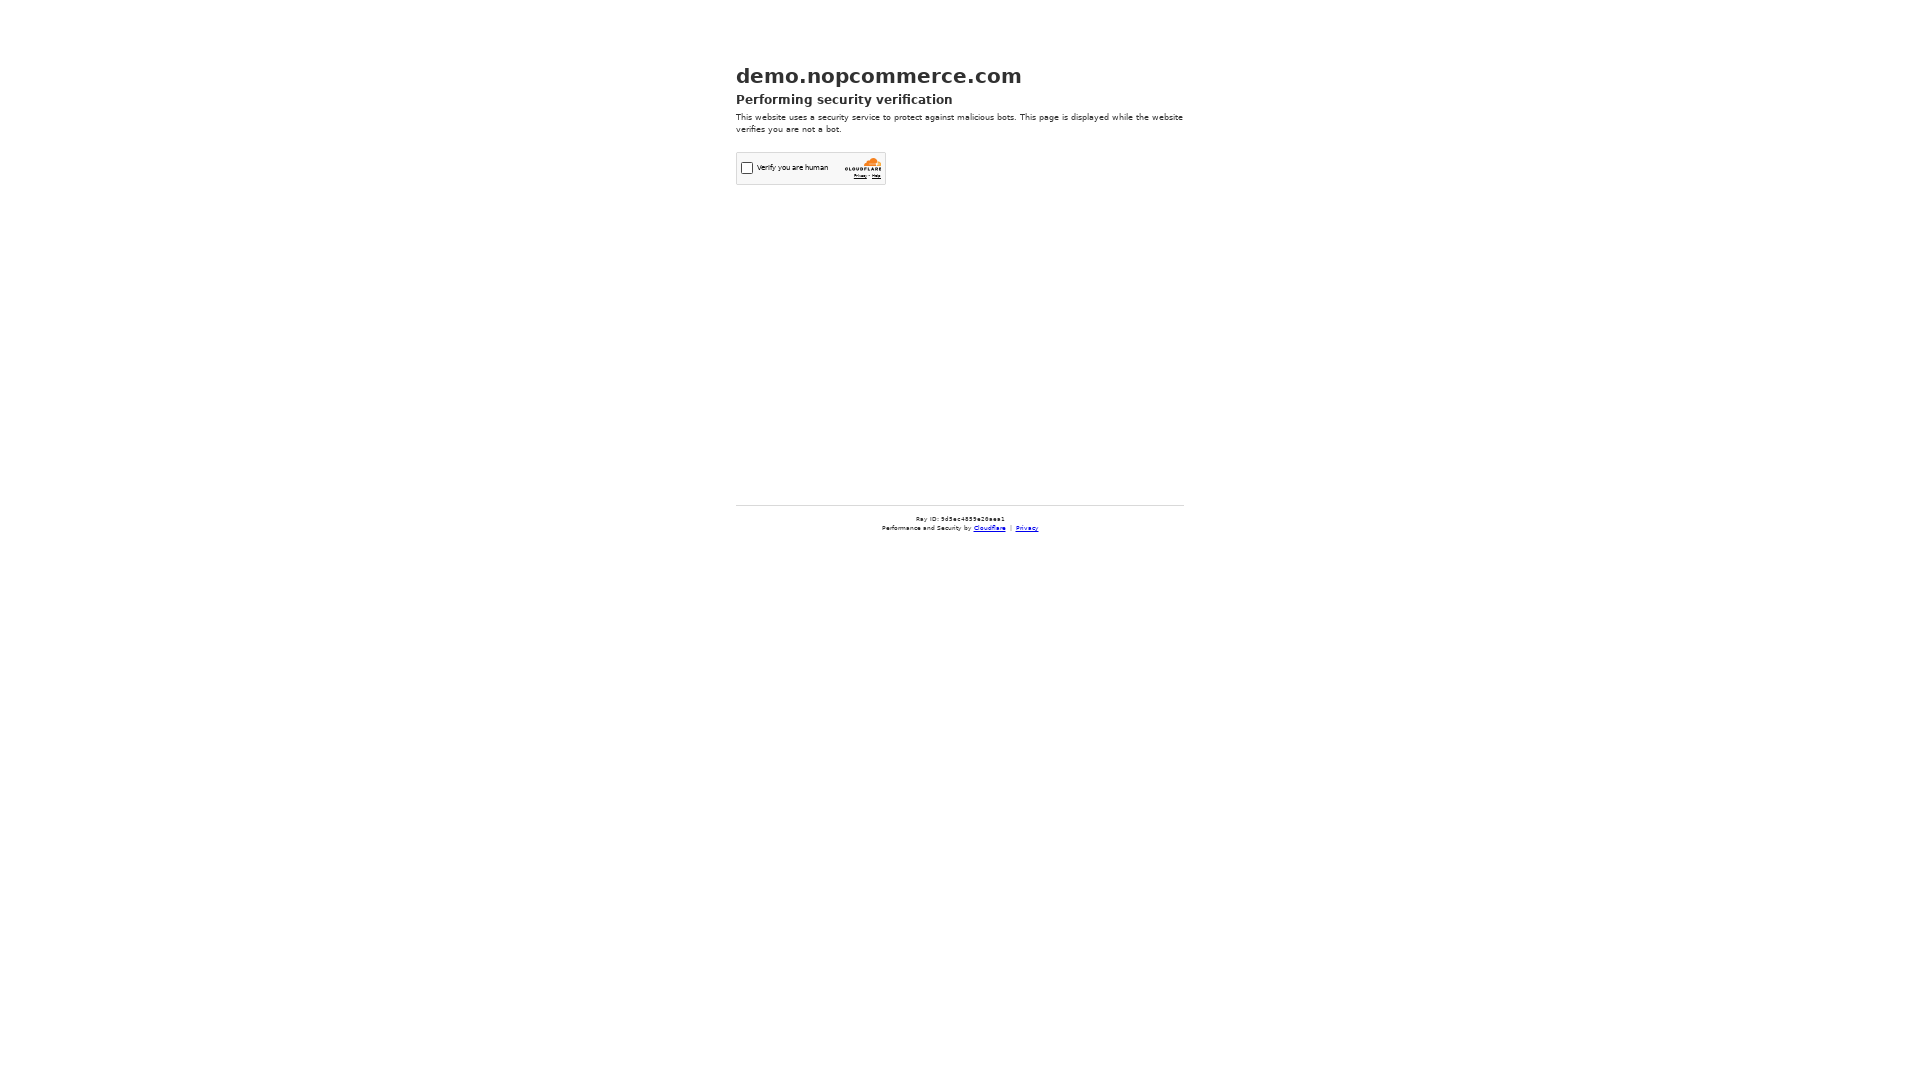

Applied 80% zoom level using JavaScript
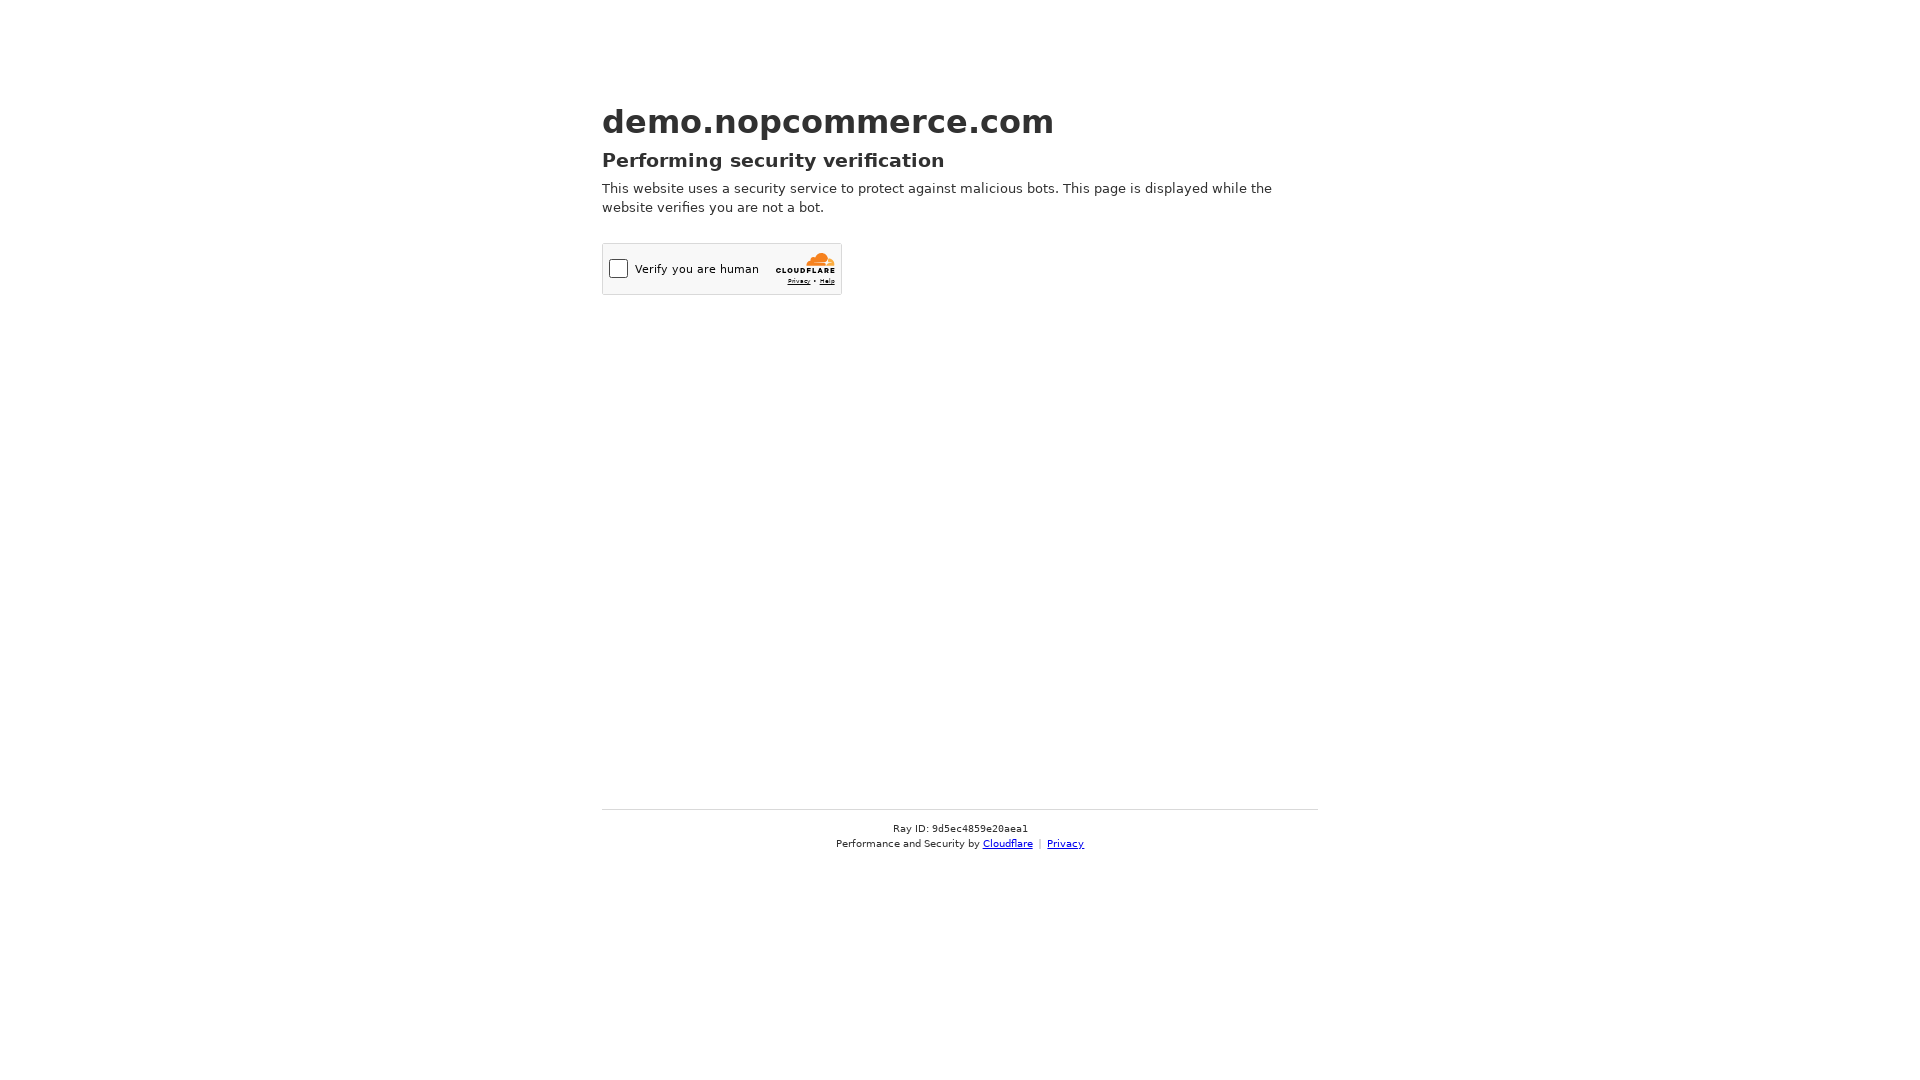

Waited 2 seconds for zoom animation to complete
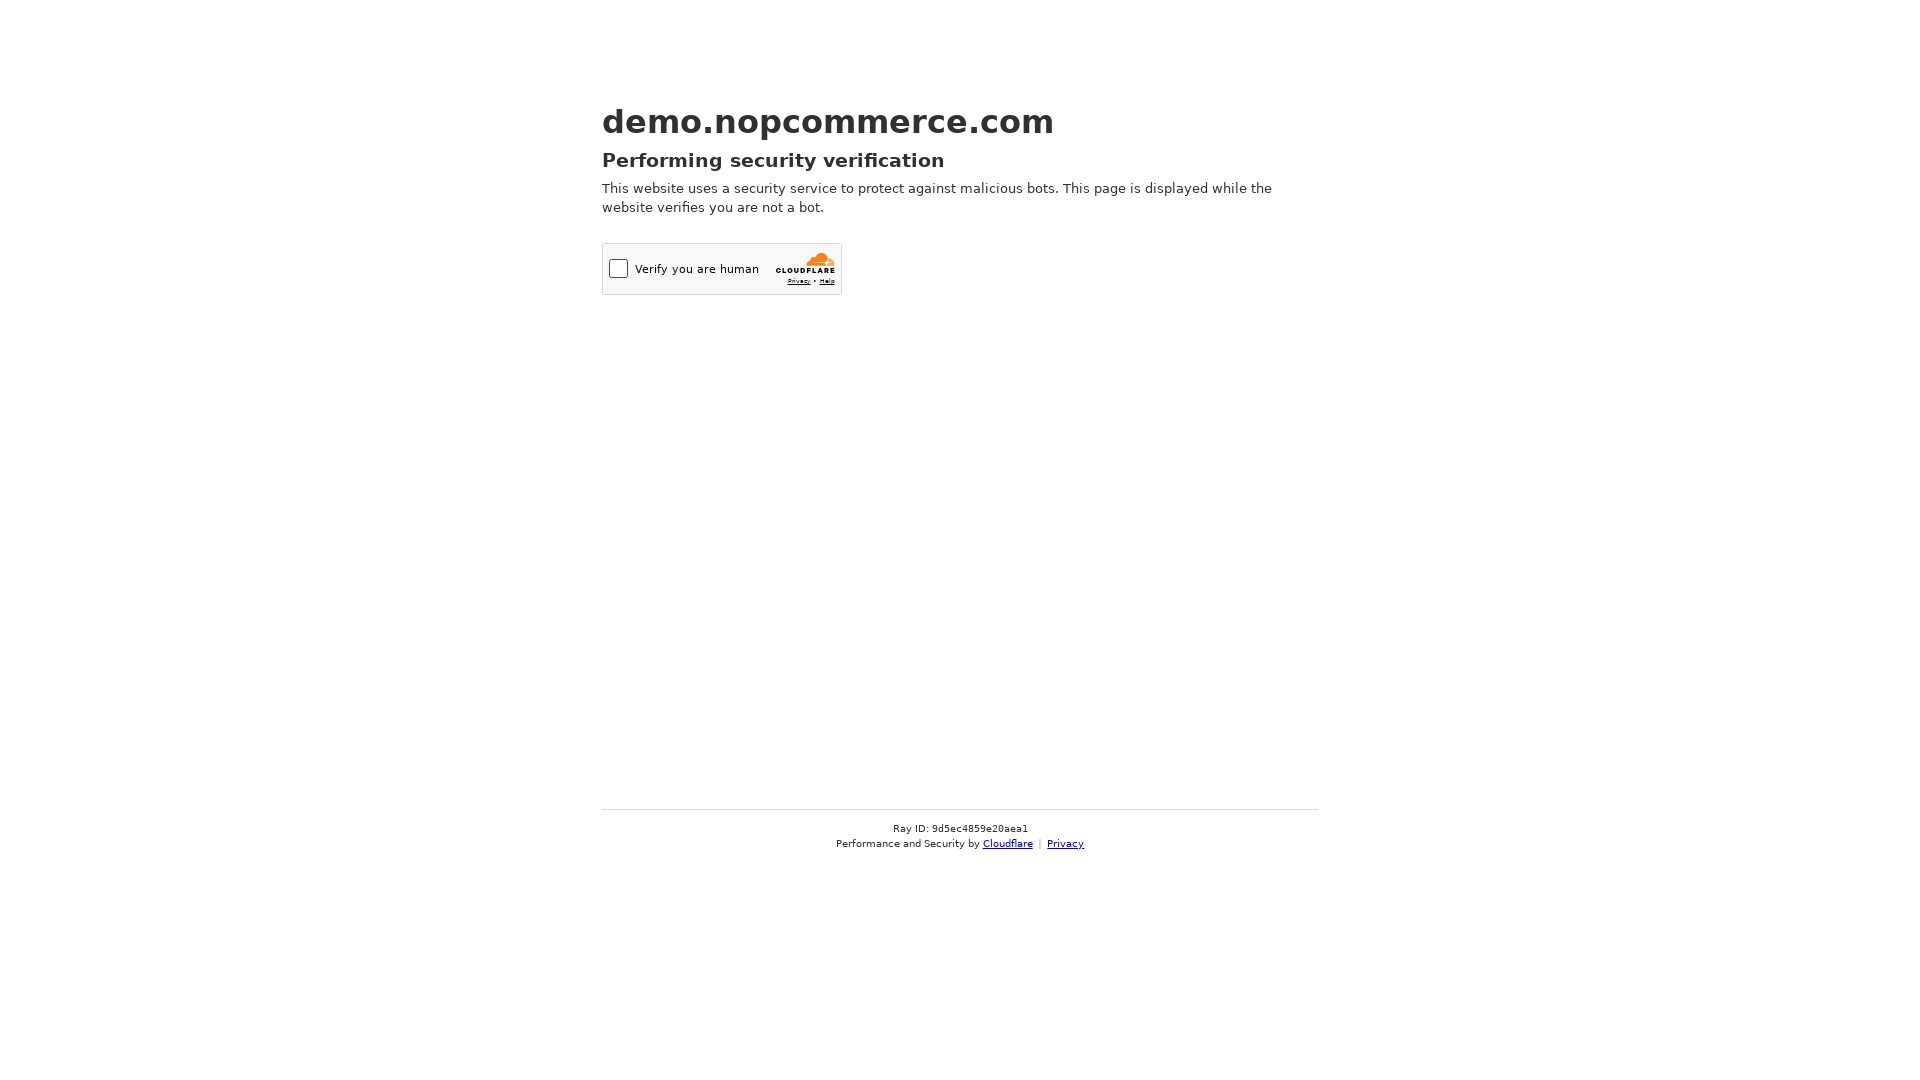

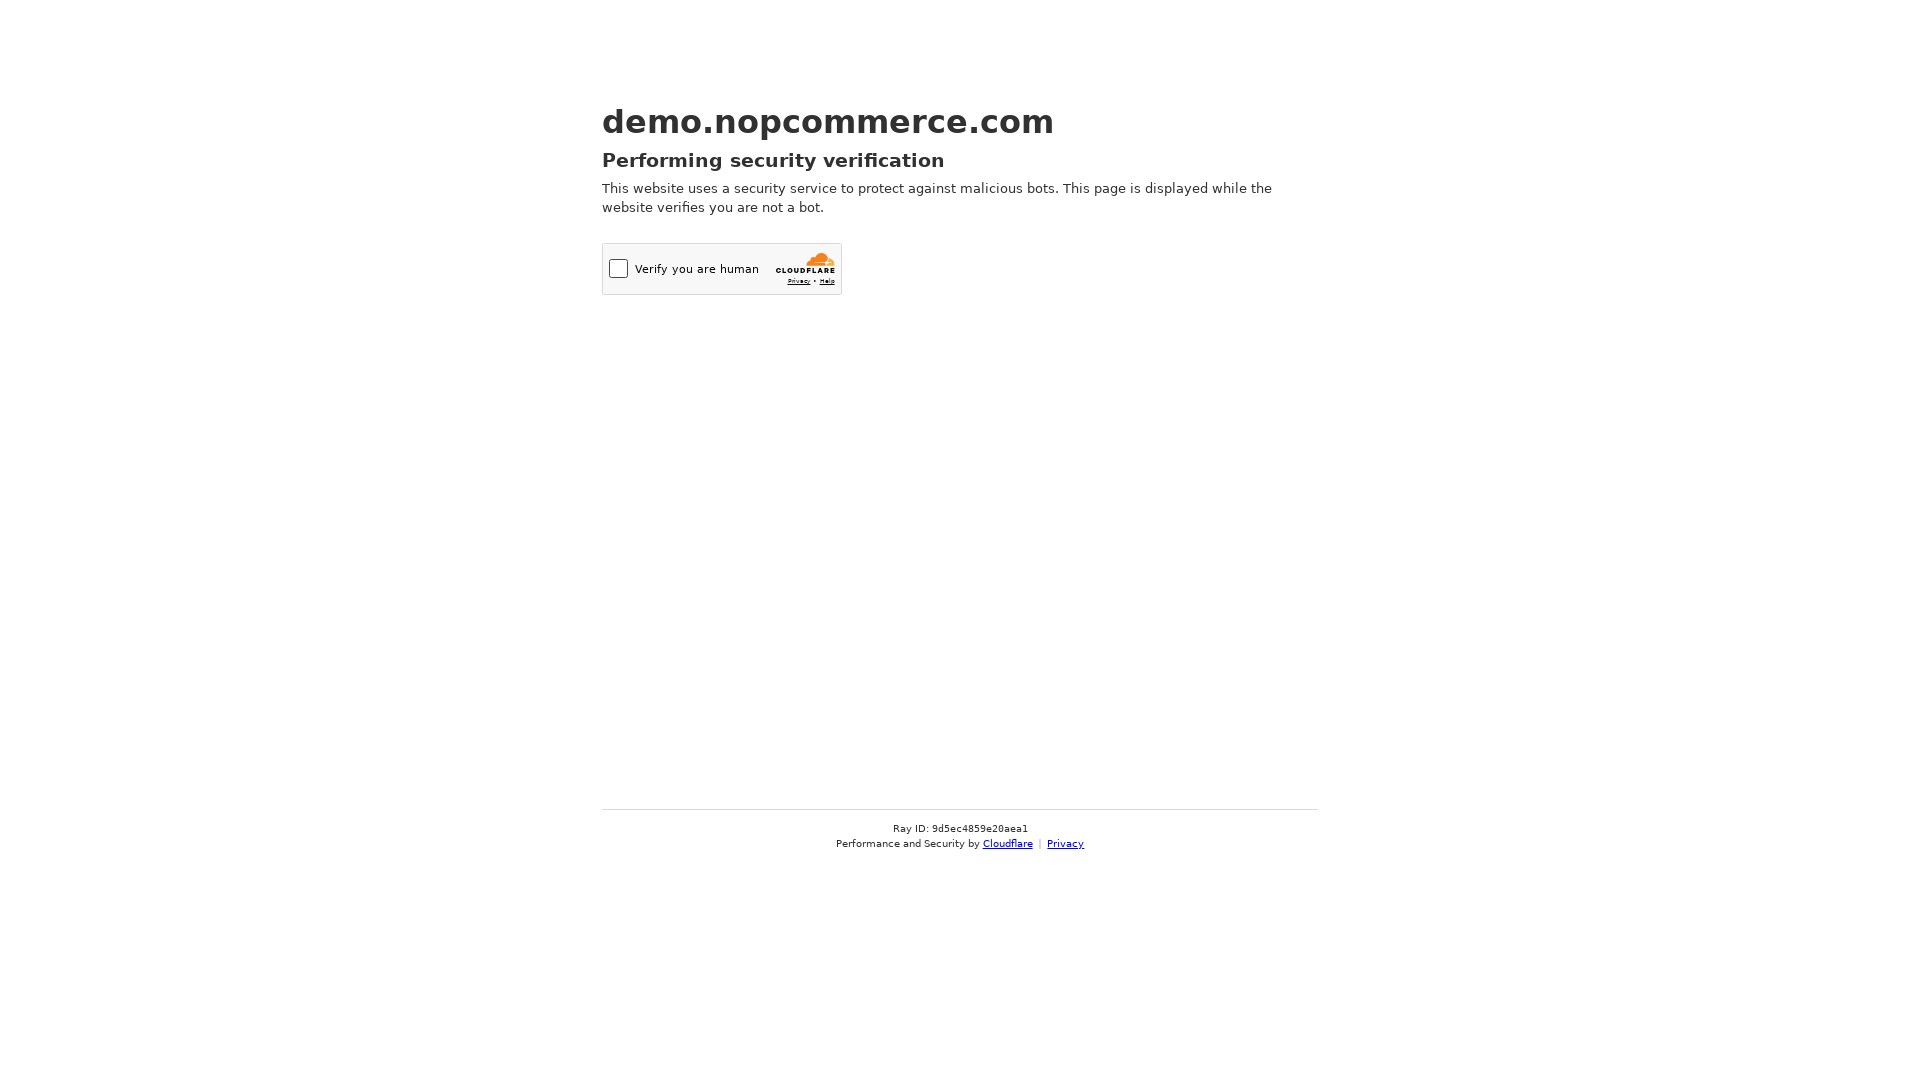